Tests switching to an iframe using its name attribute and filling an input field inside the frame

Starting URL: https://demo.automationtesting.in/Frames.html

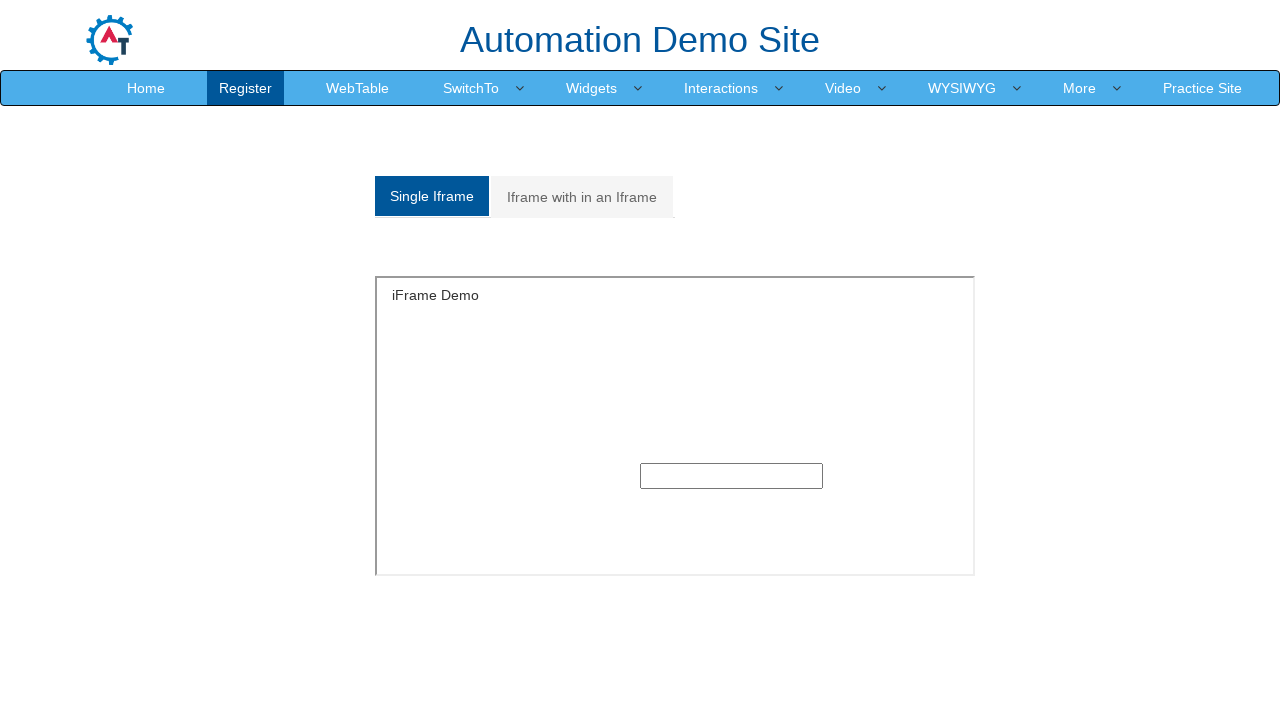

Navigated to Frames demo page
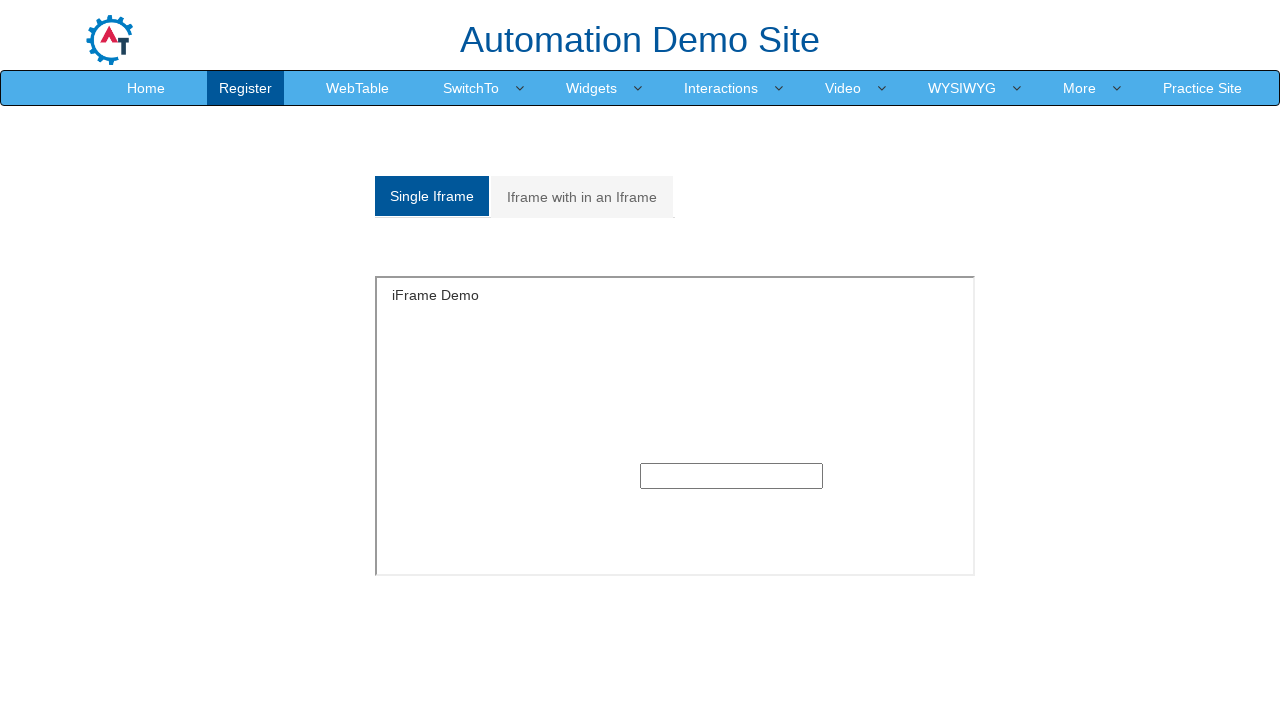

Located iframe with name 'SingleFrame'
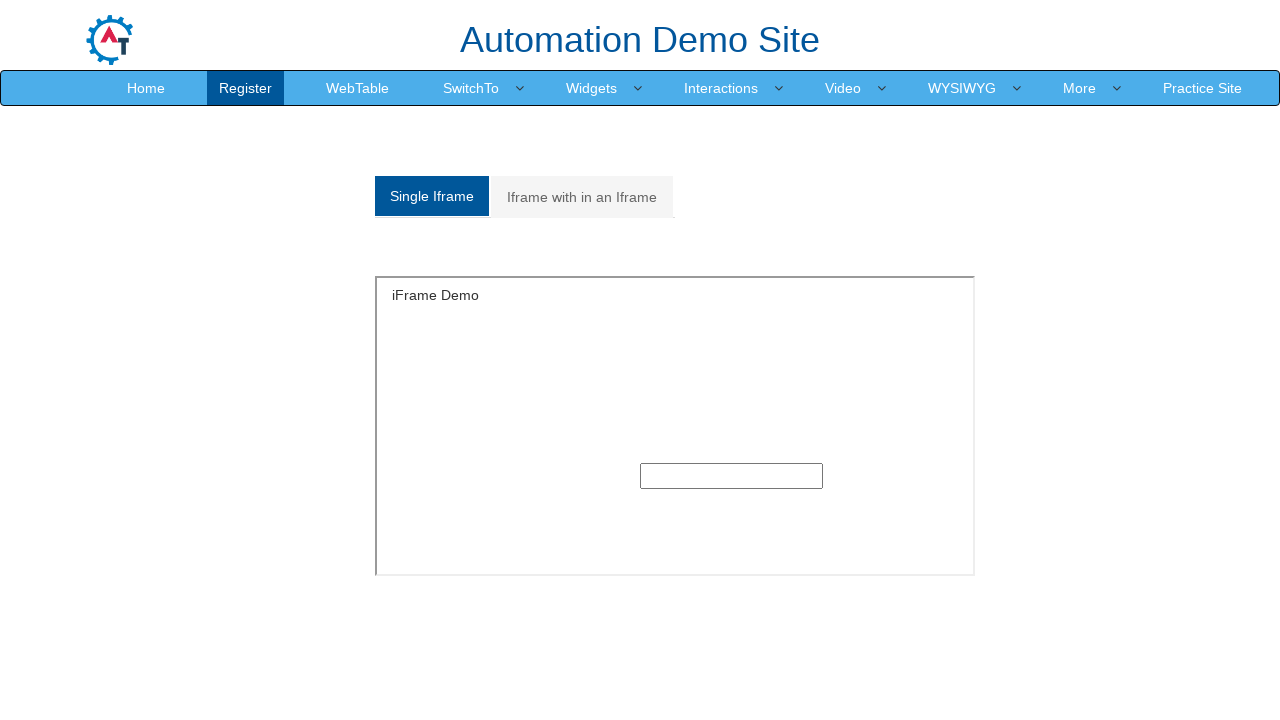

Filled input field inside iframe with 'John' on [name='SingleFrame'] >> internal:control=enter-frame >> input
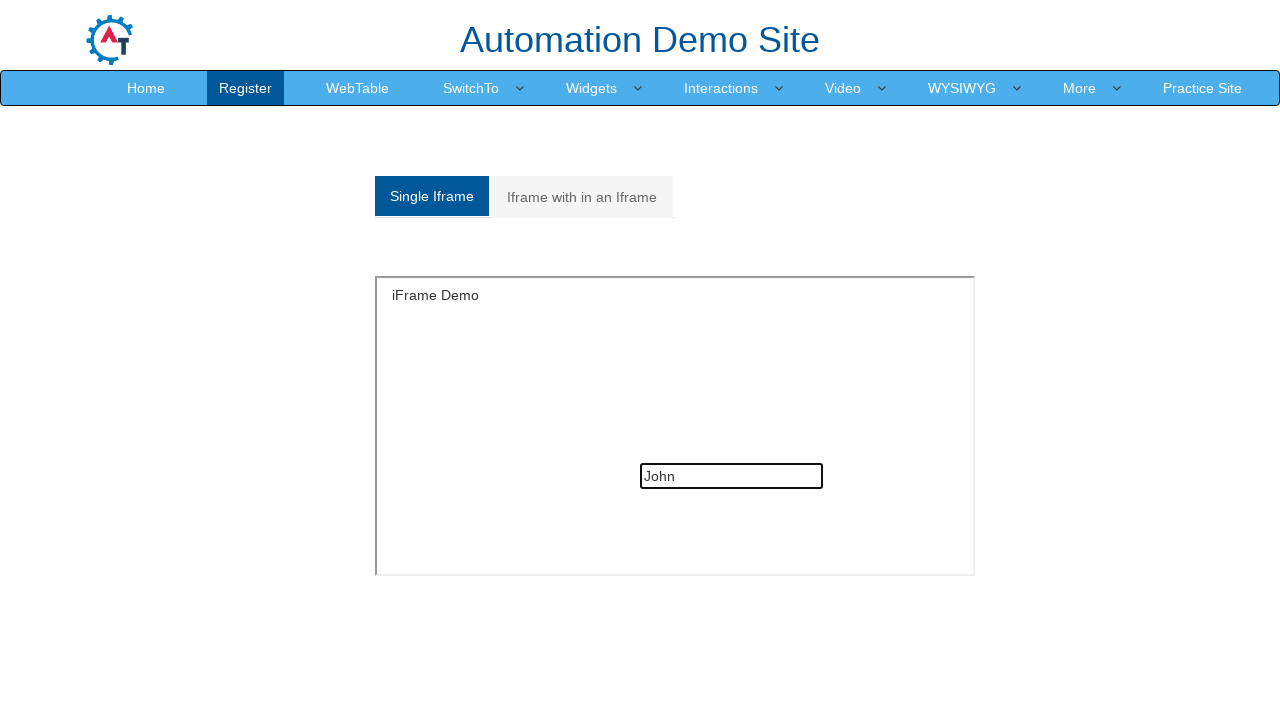

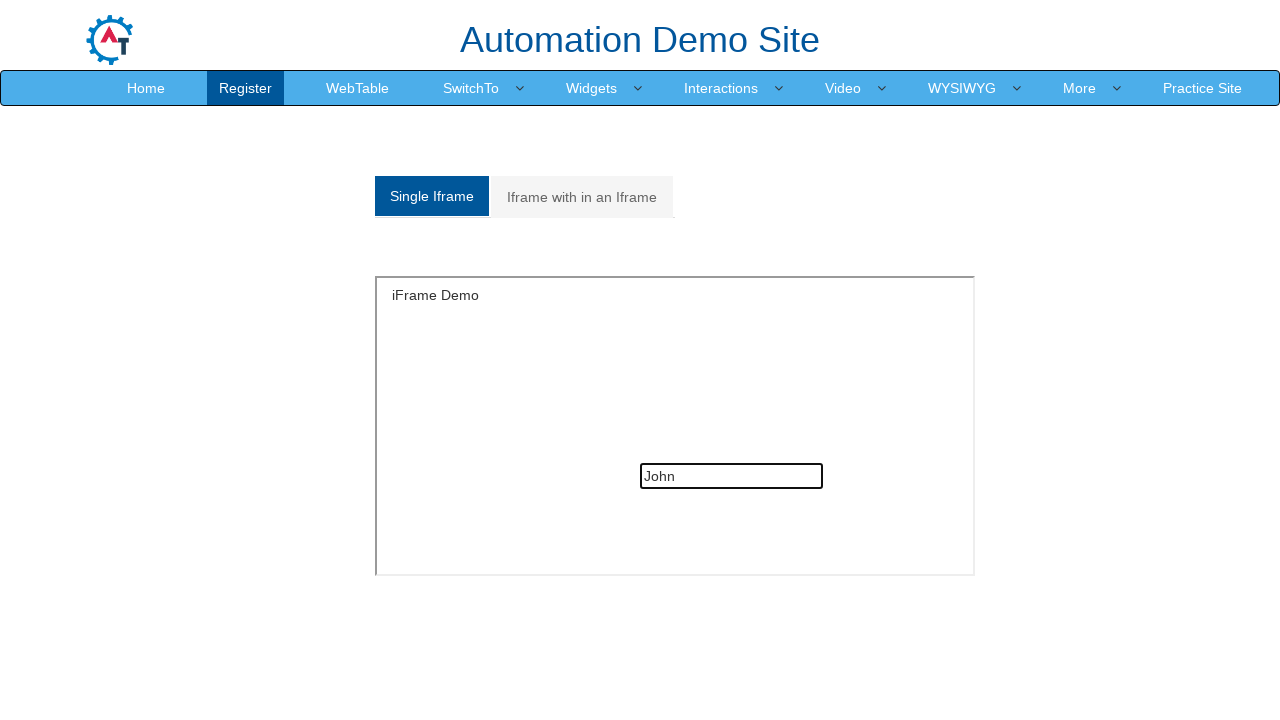